Tests a calculator web application by entering two numbers and performing addition operation

Starting URL: https://juliemr.github.io/protractor-demo/

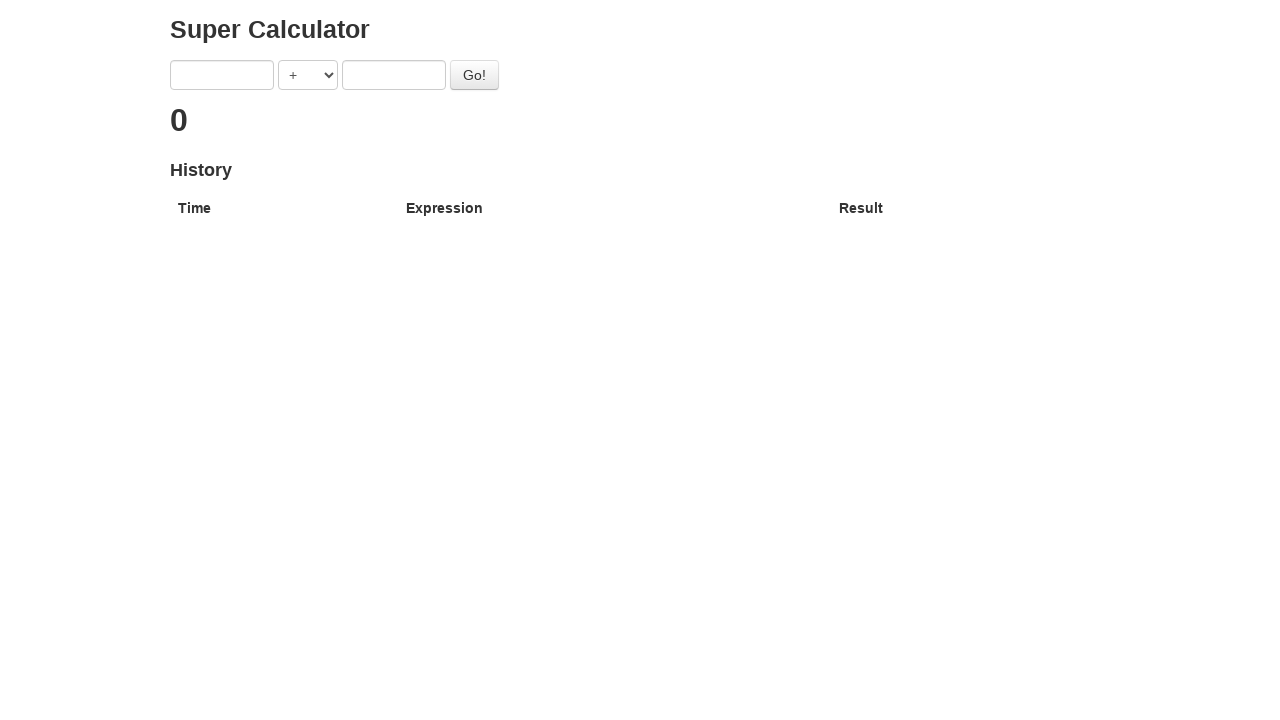

Filled first number field with '0' on input[ng-model='first']
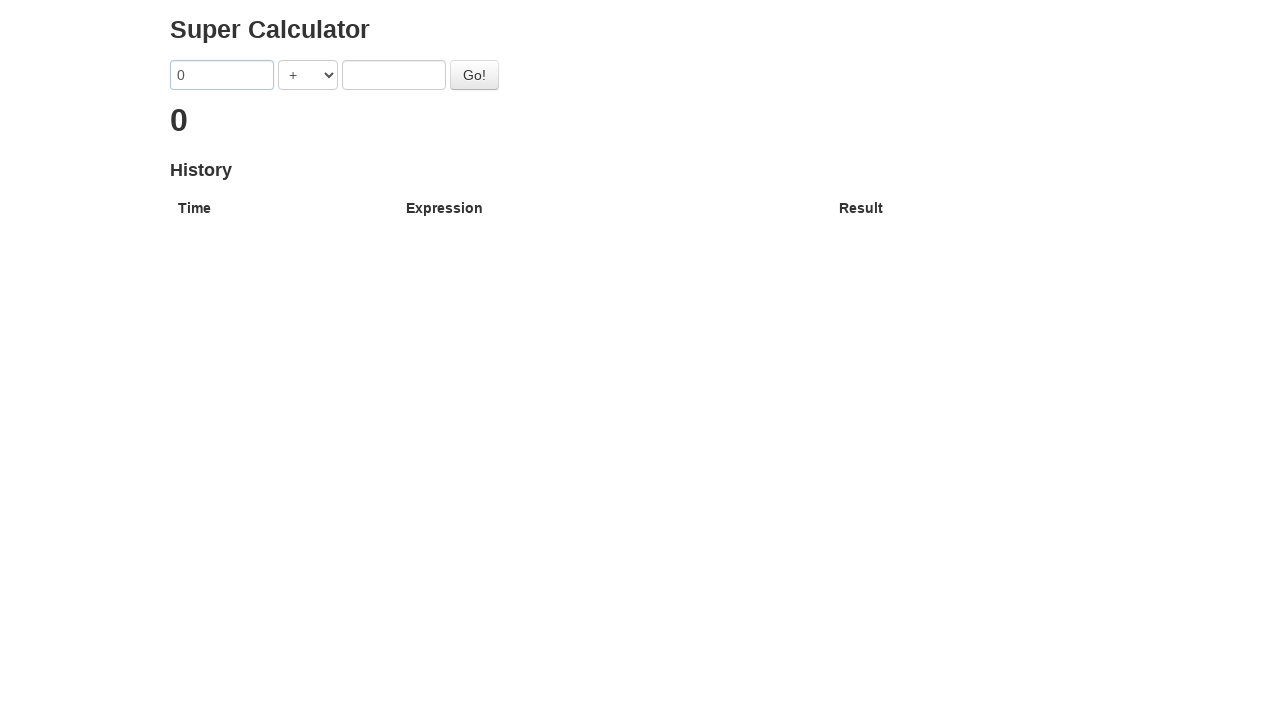

Filled second number field with '0' on input[ng-model='second']
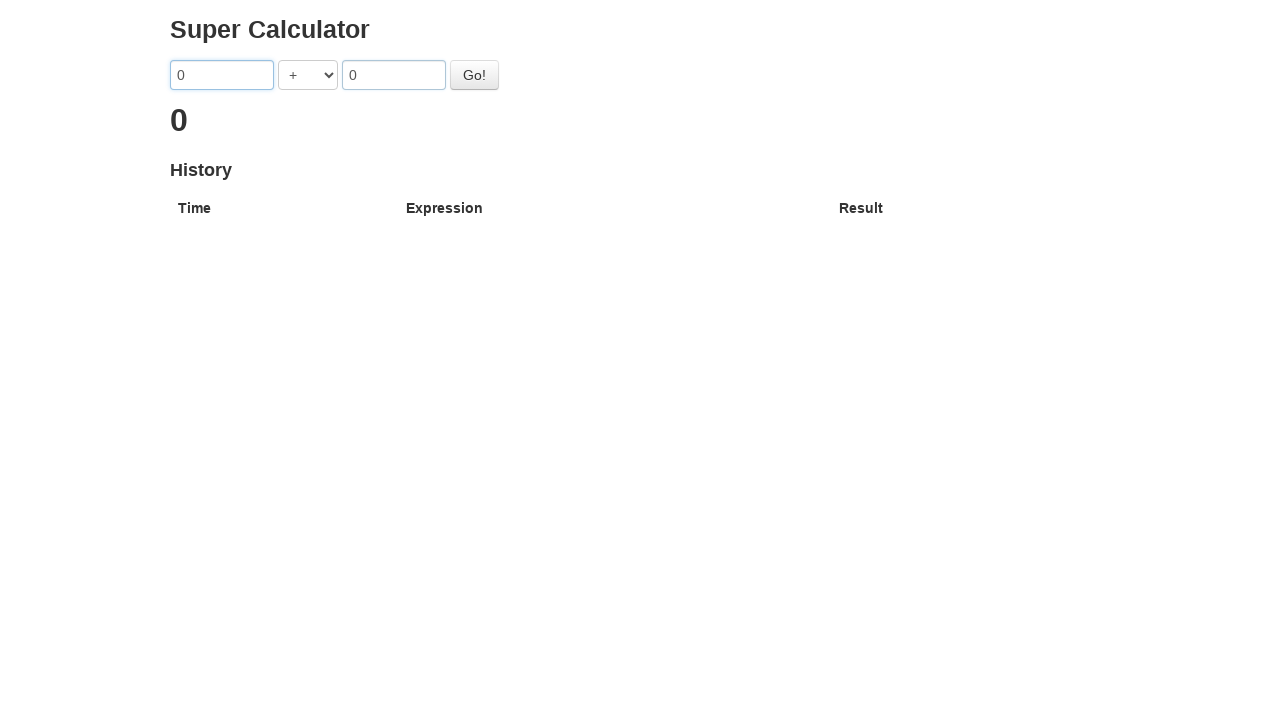

Cleared first number field on input[ng-model='first']
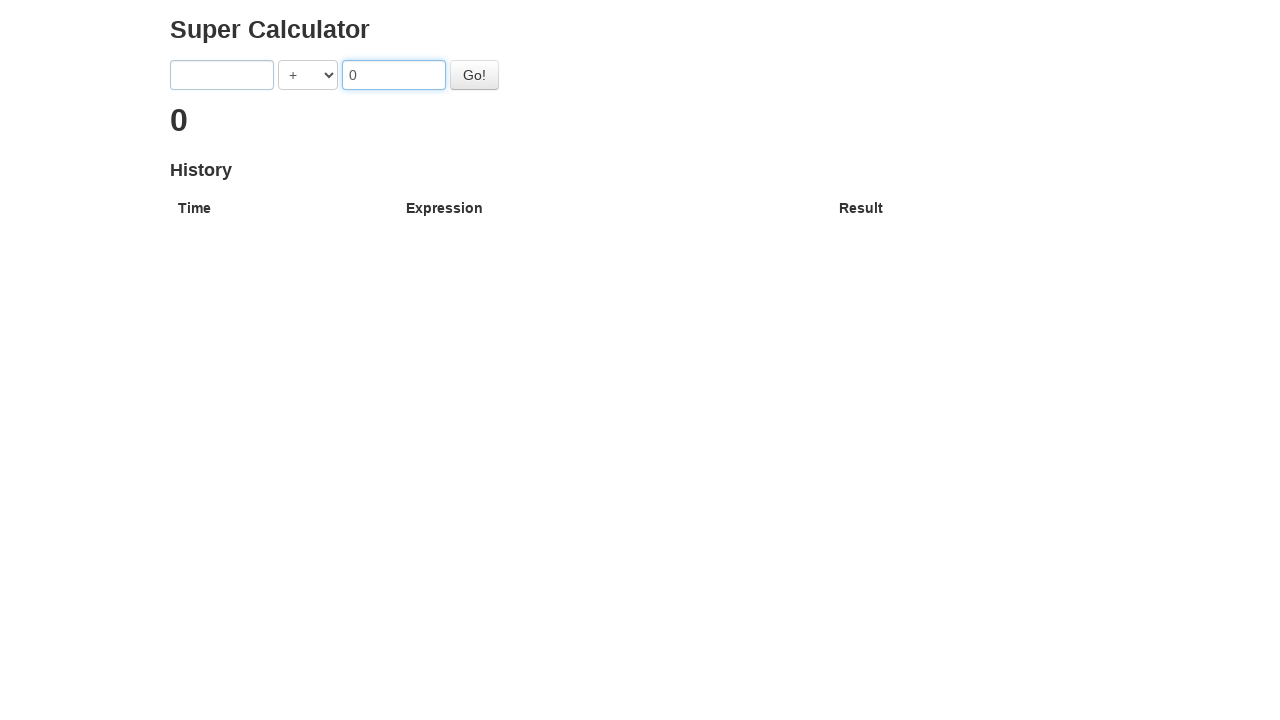

Filled first number field with '1' on input[ng-model='first']
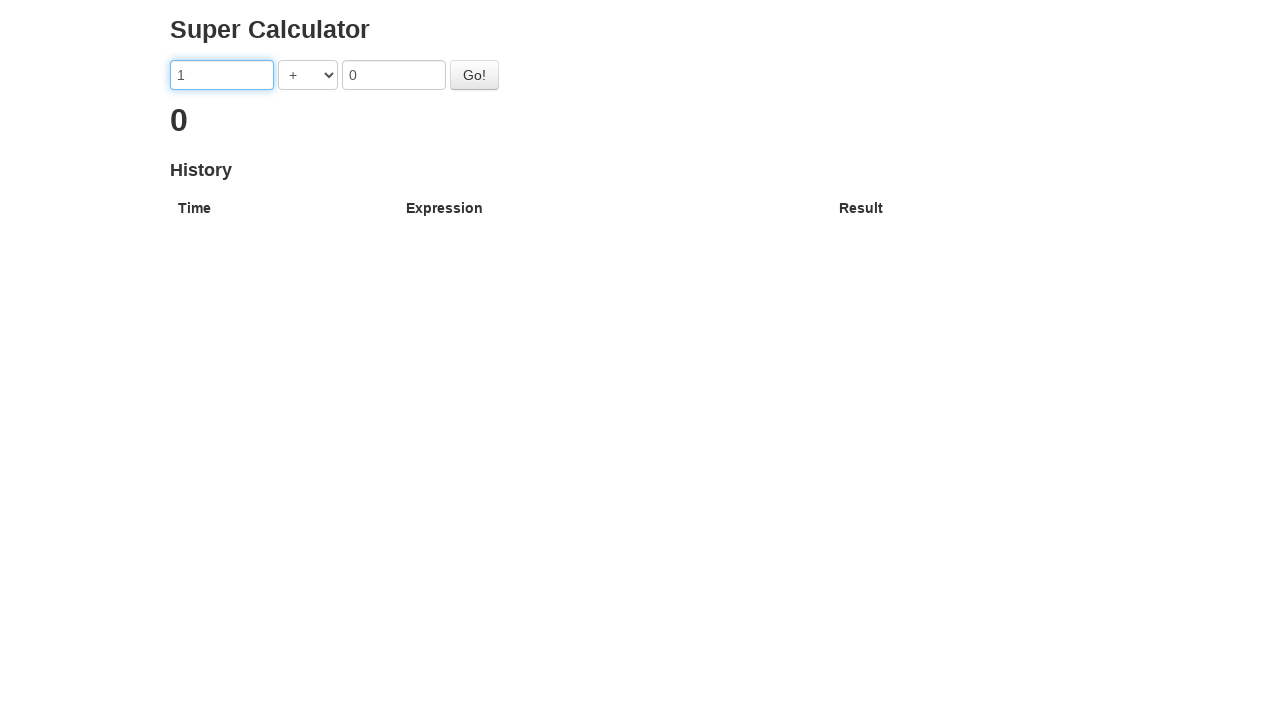

Cleared second number field on input[ng-model='second']
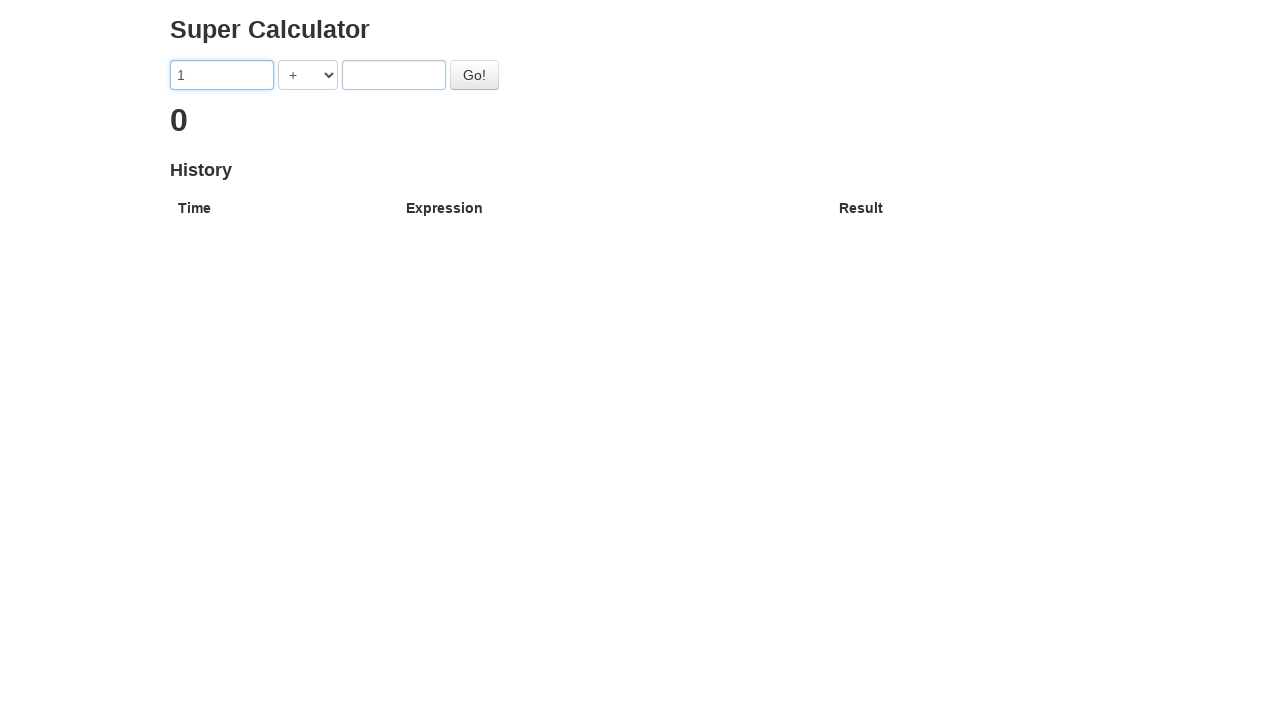

Filled second number field with '5' on input[ng-model='second']
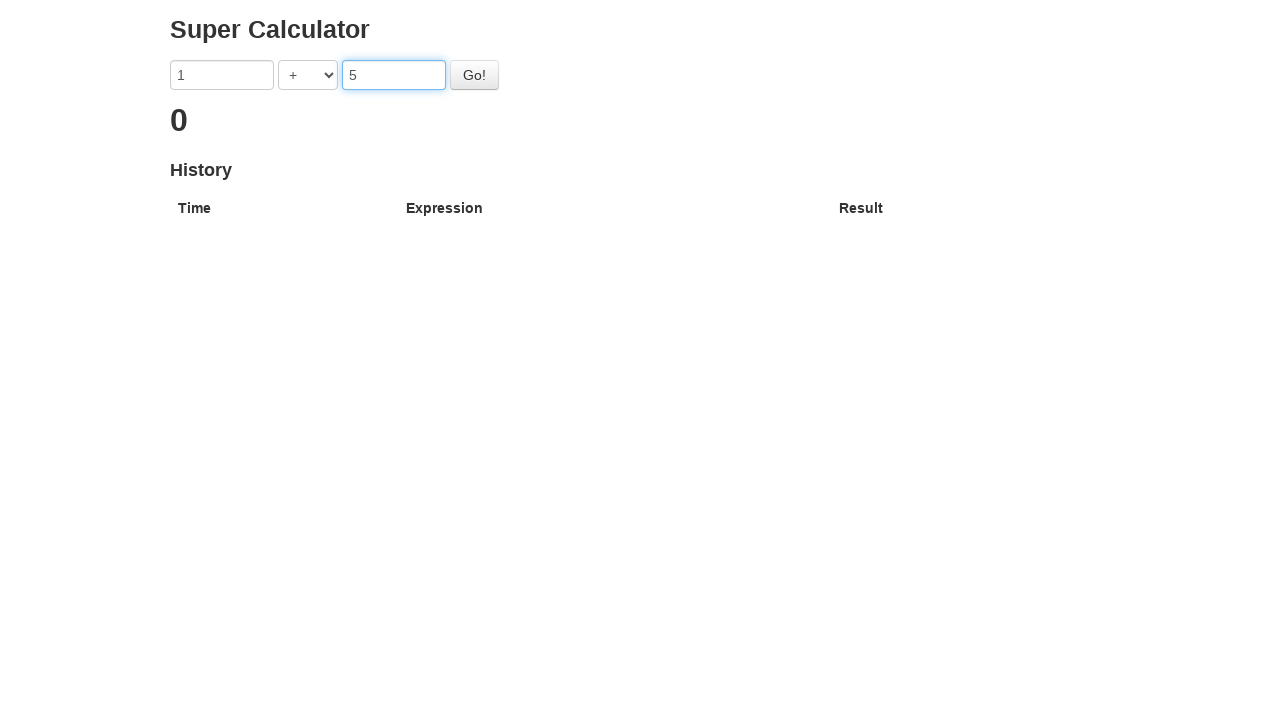

Pressed Enter to submit the addition calculation on input[ng-model='second']
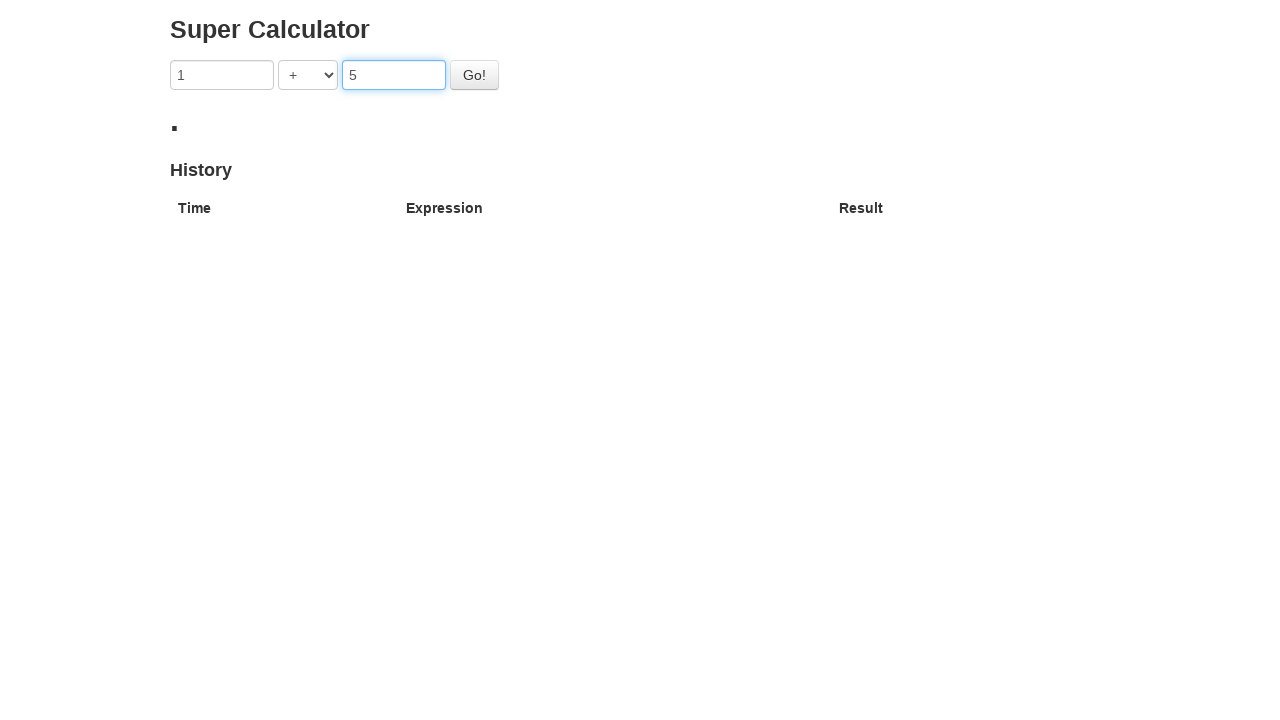

Waited for calculation result to appear
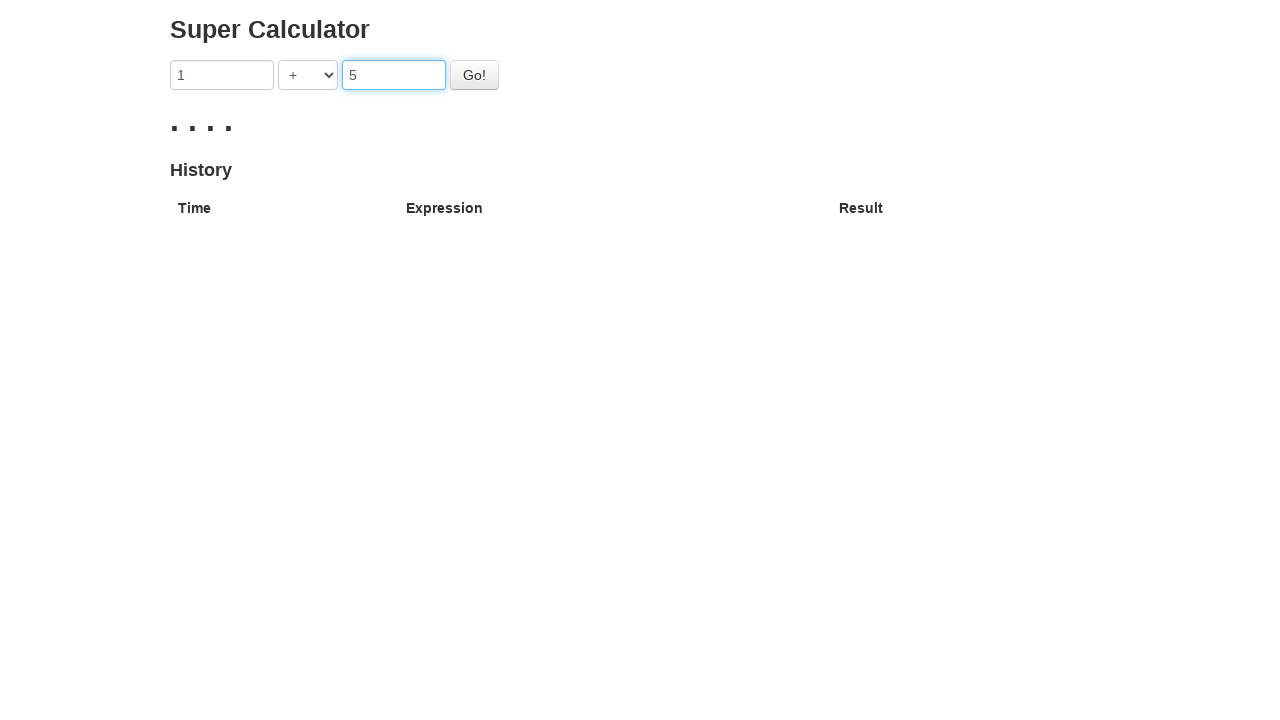

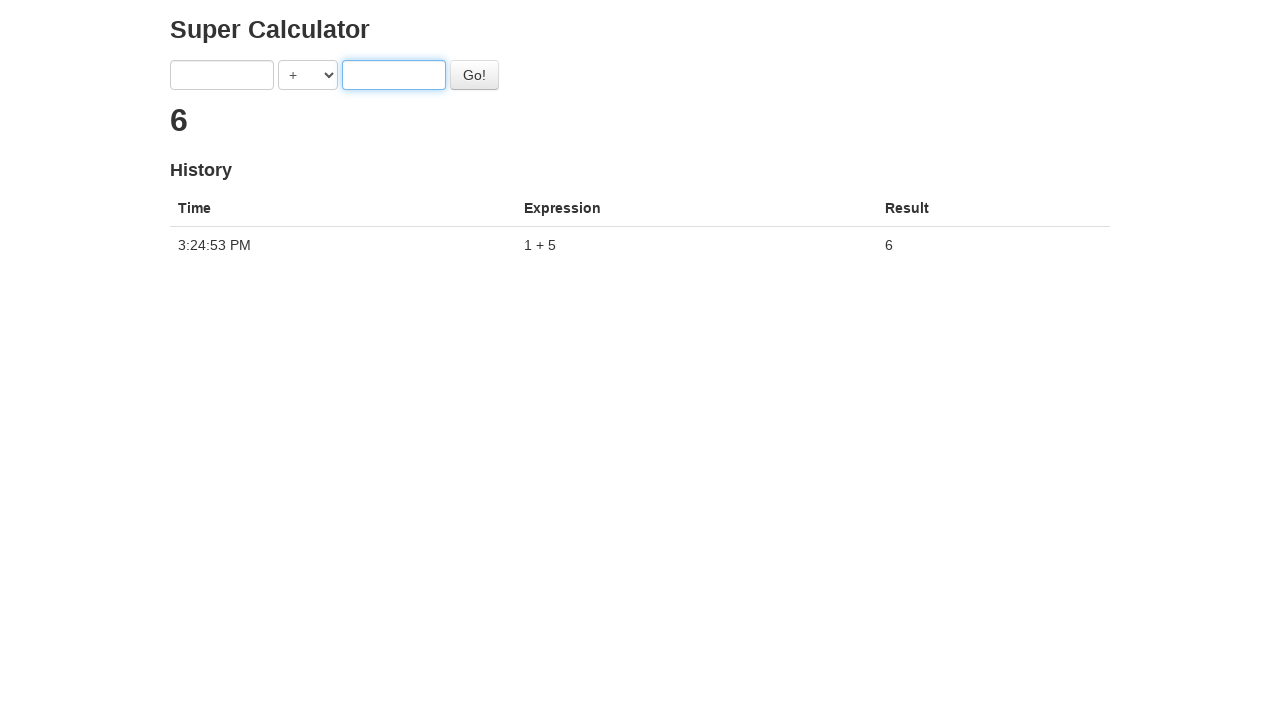